Navigates to Infobae news website and verifies the page loads by checking the title is accessible

Starting URL: https://www.infobae.com/

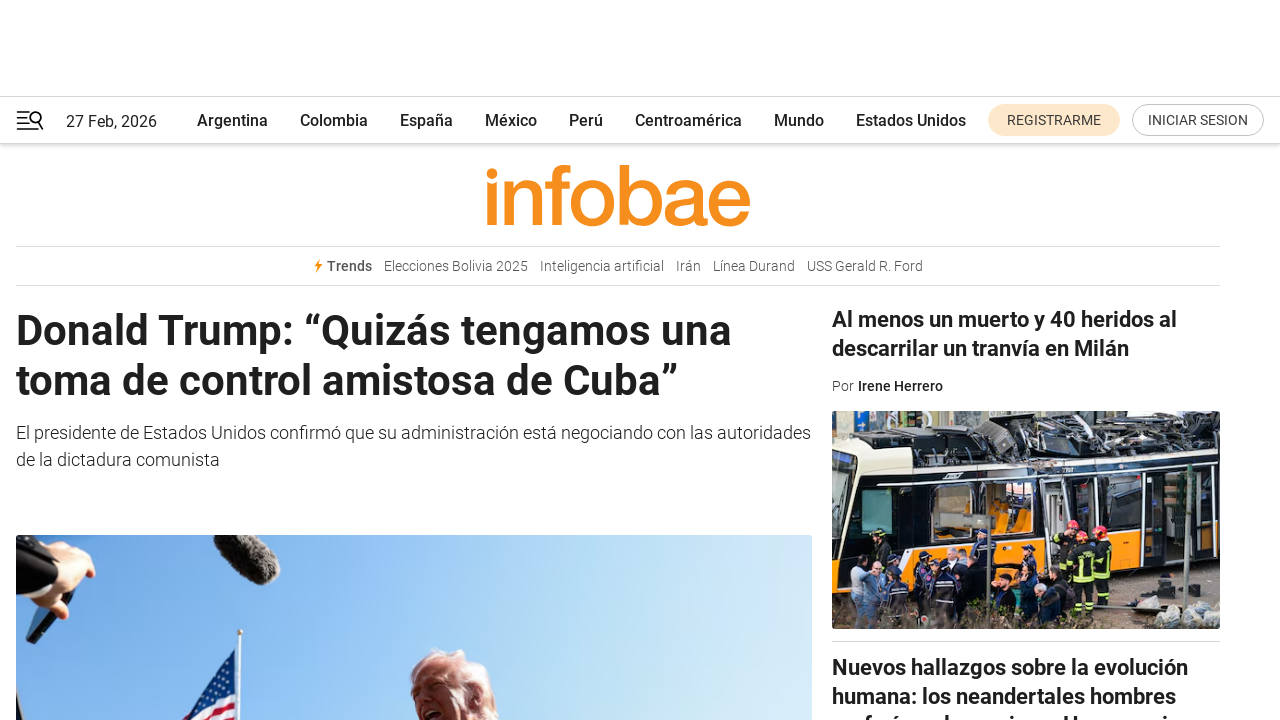

Set viewport size to 1920x1080
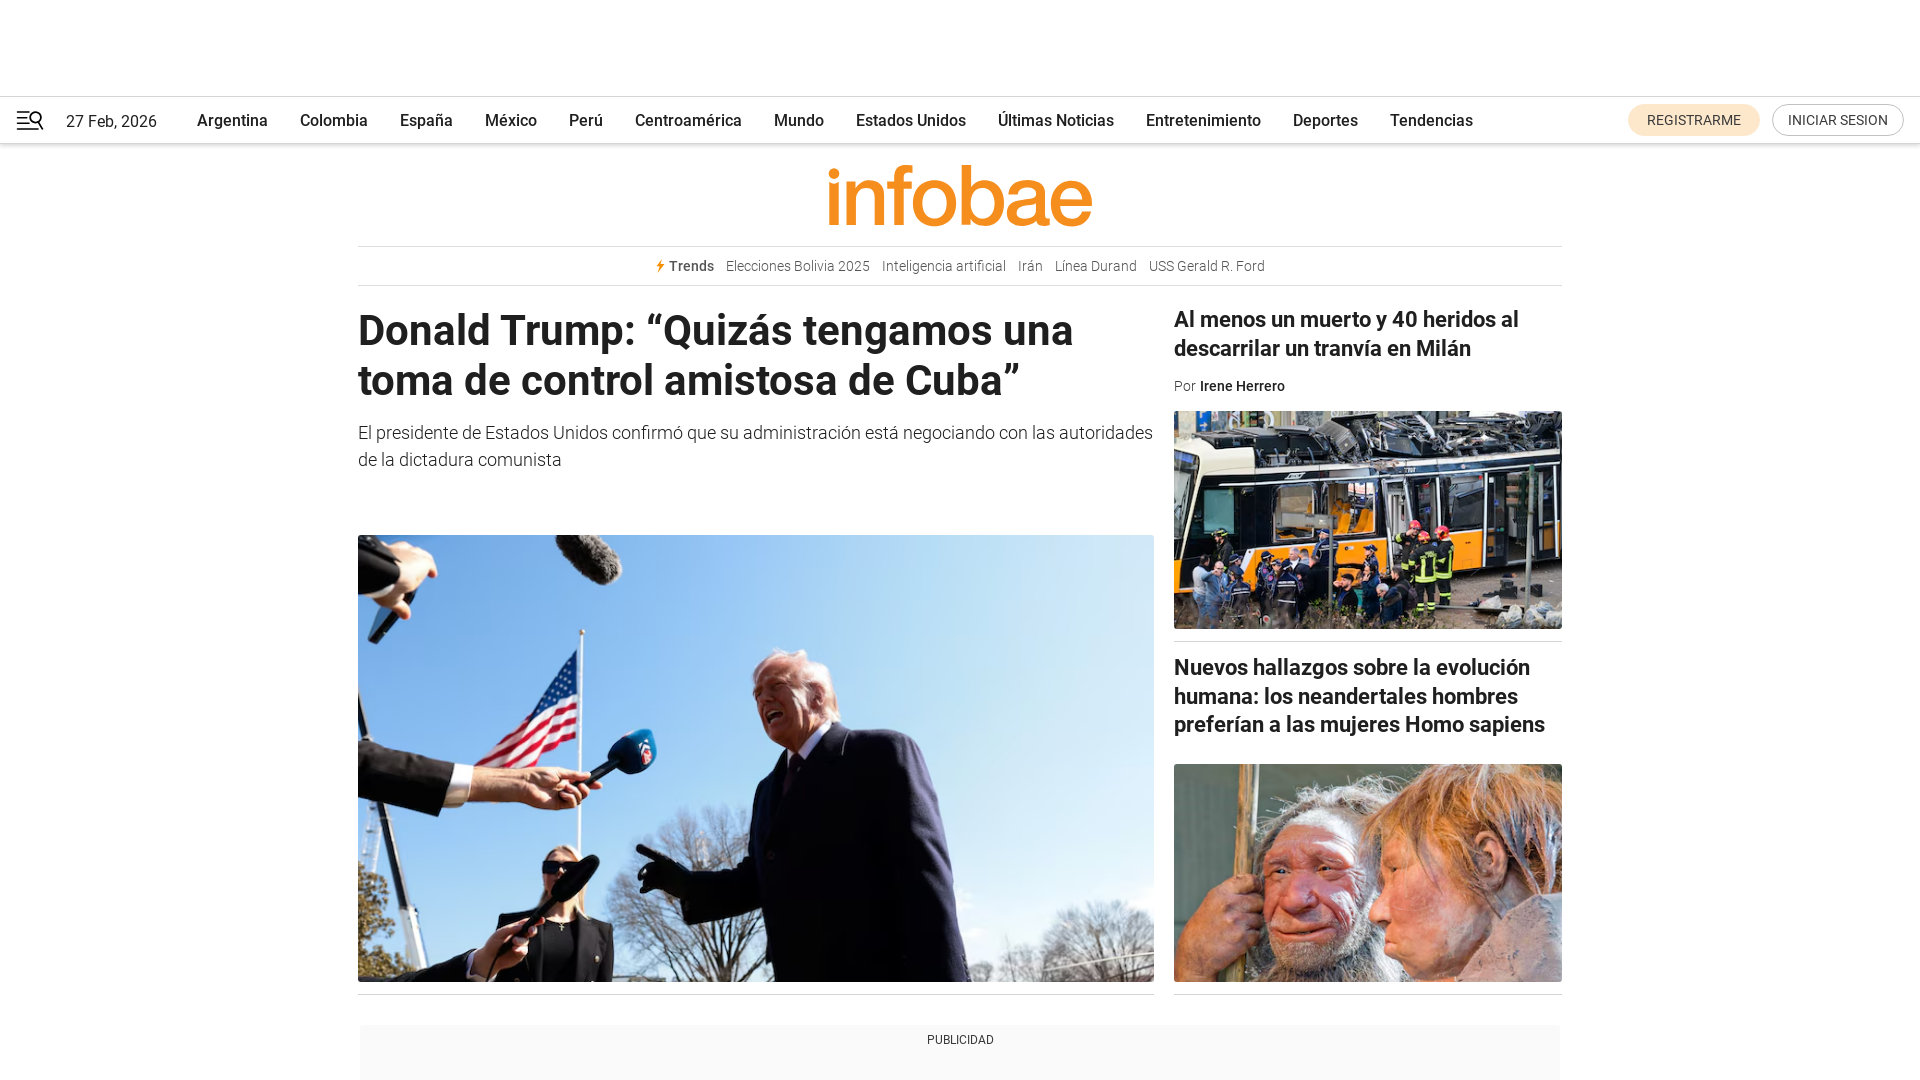

Retrieved page title
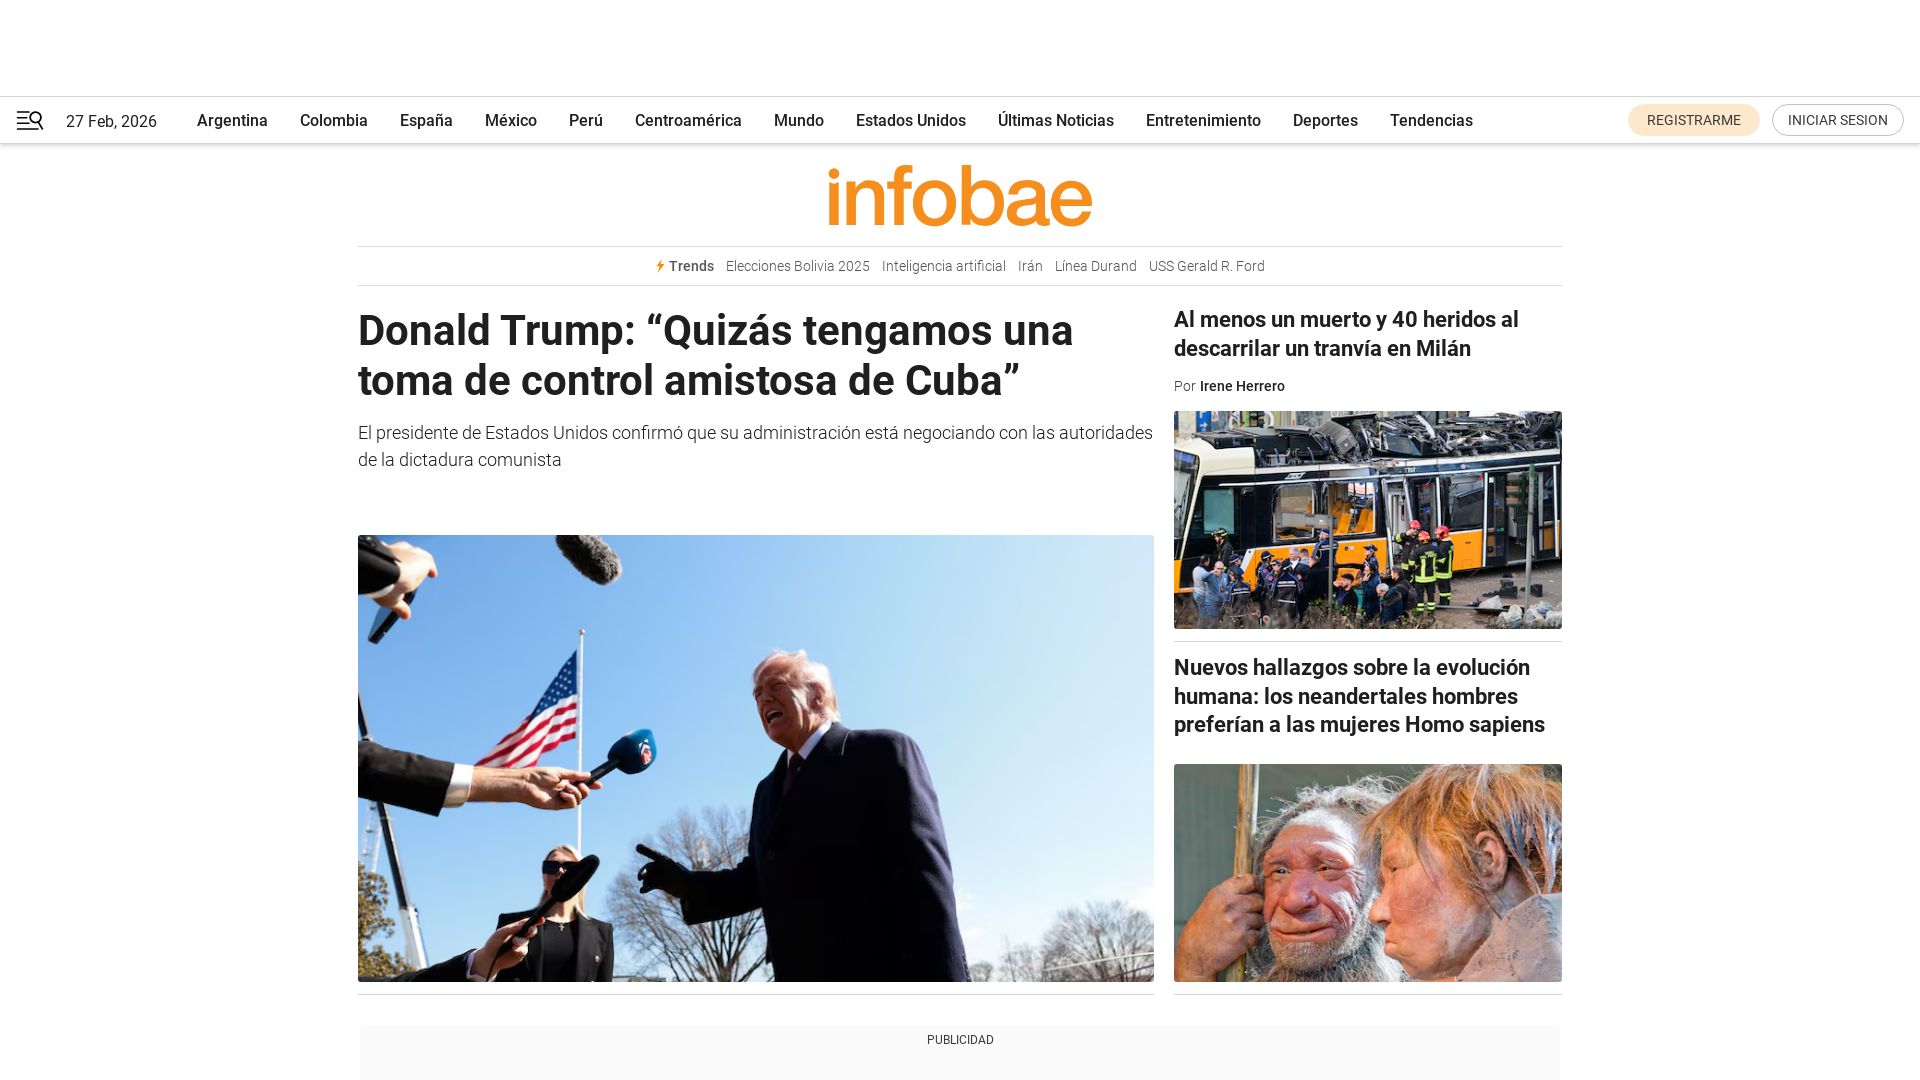

Printed page title: Infobae América - Infobae
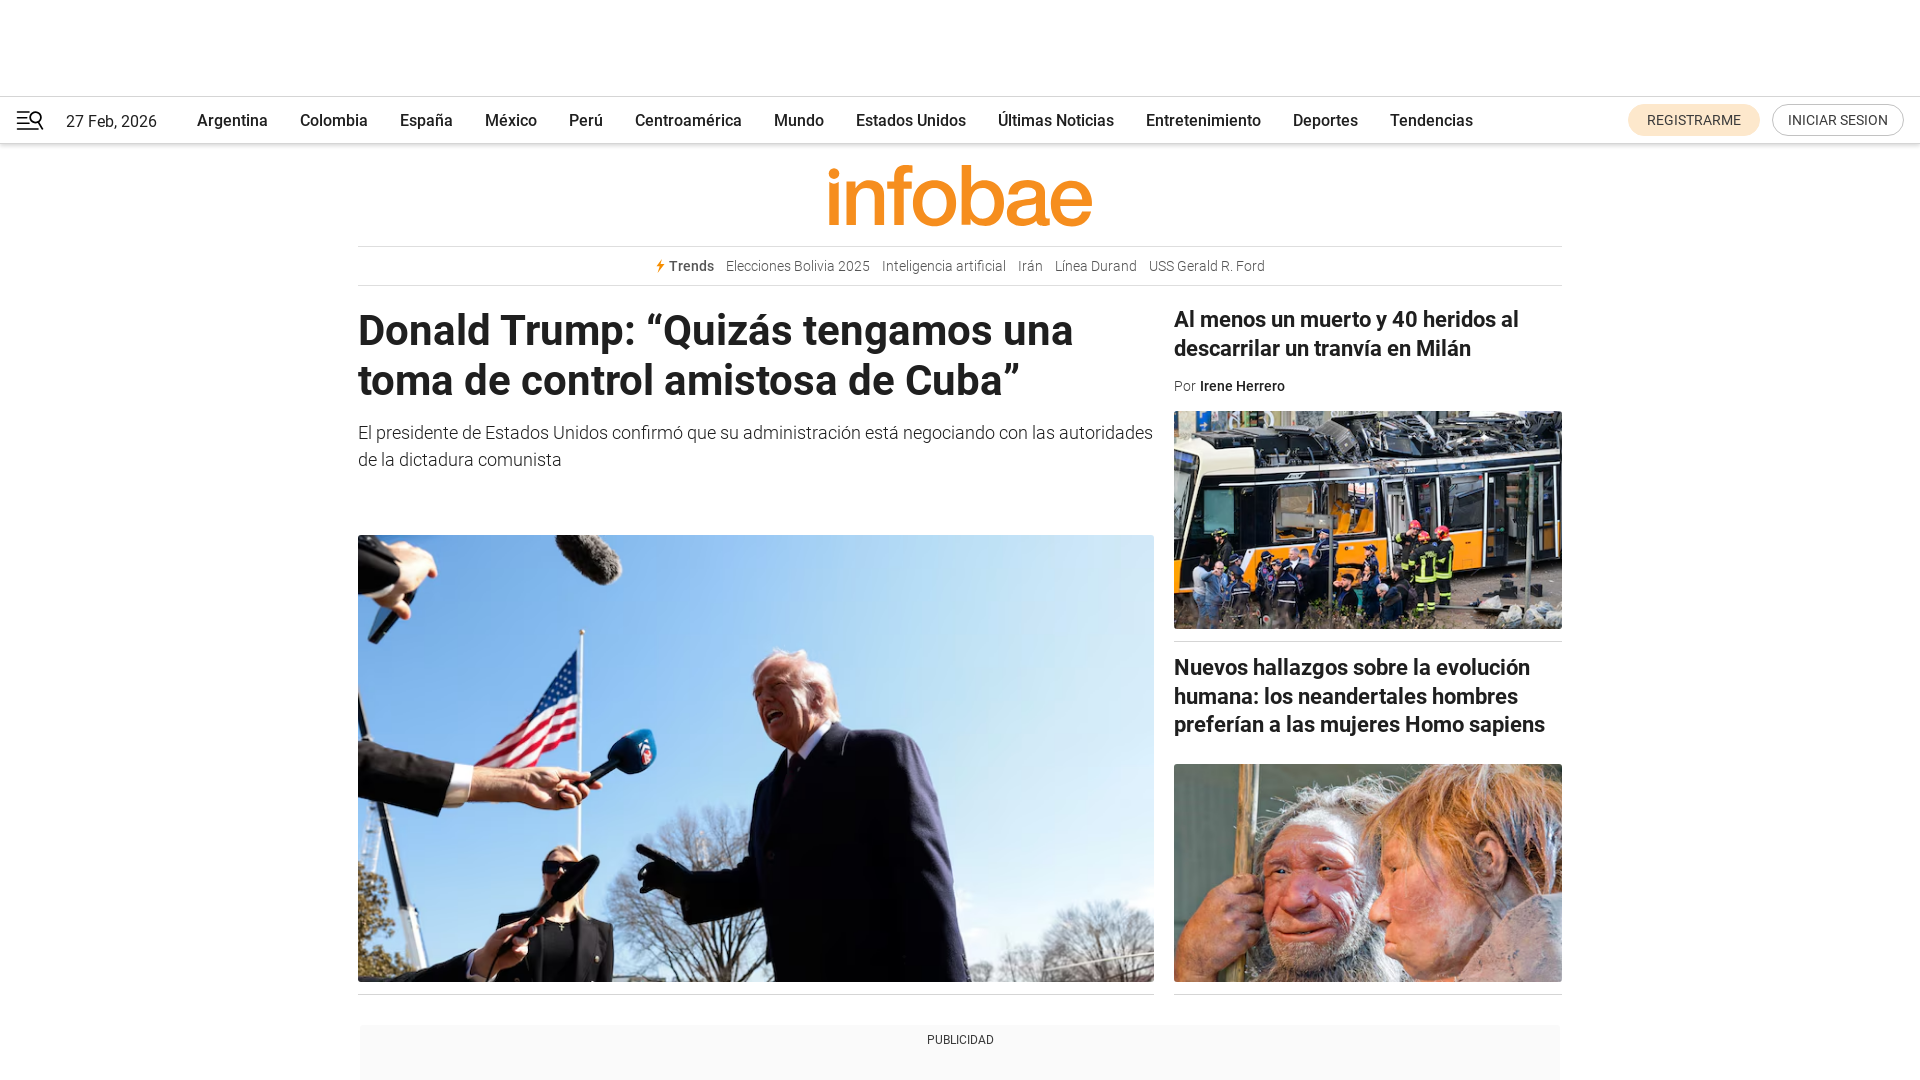

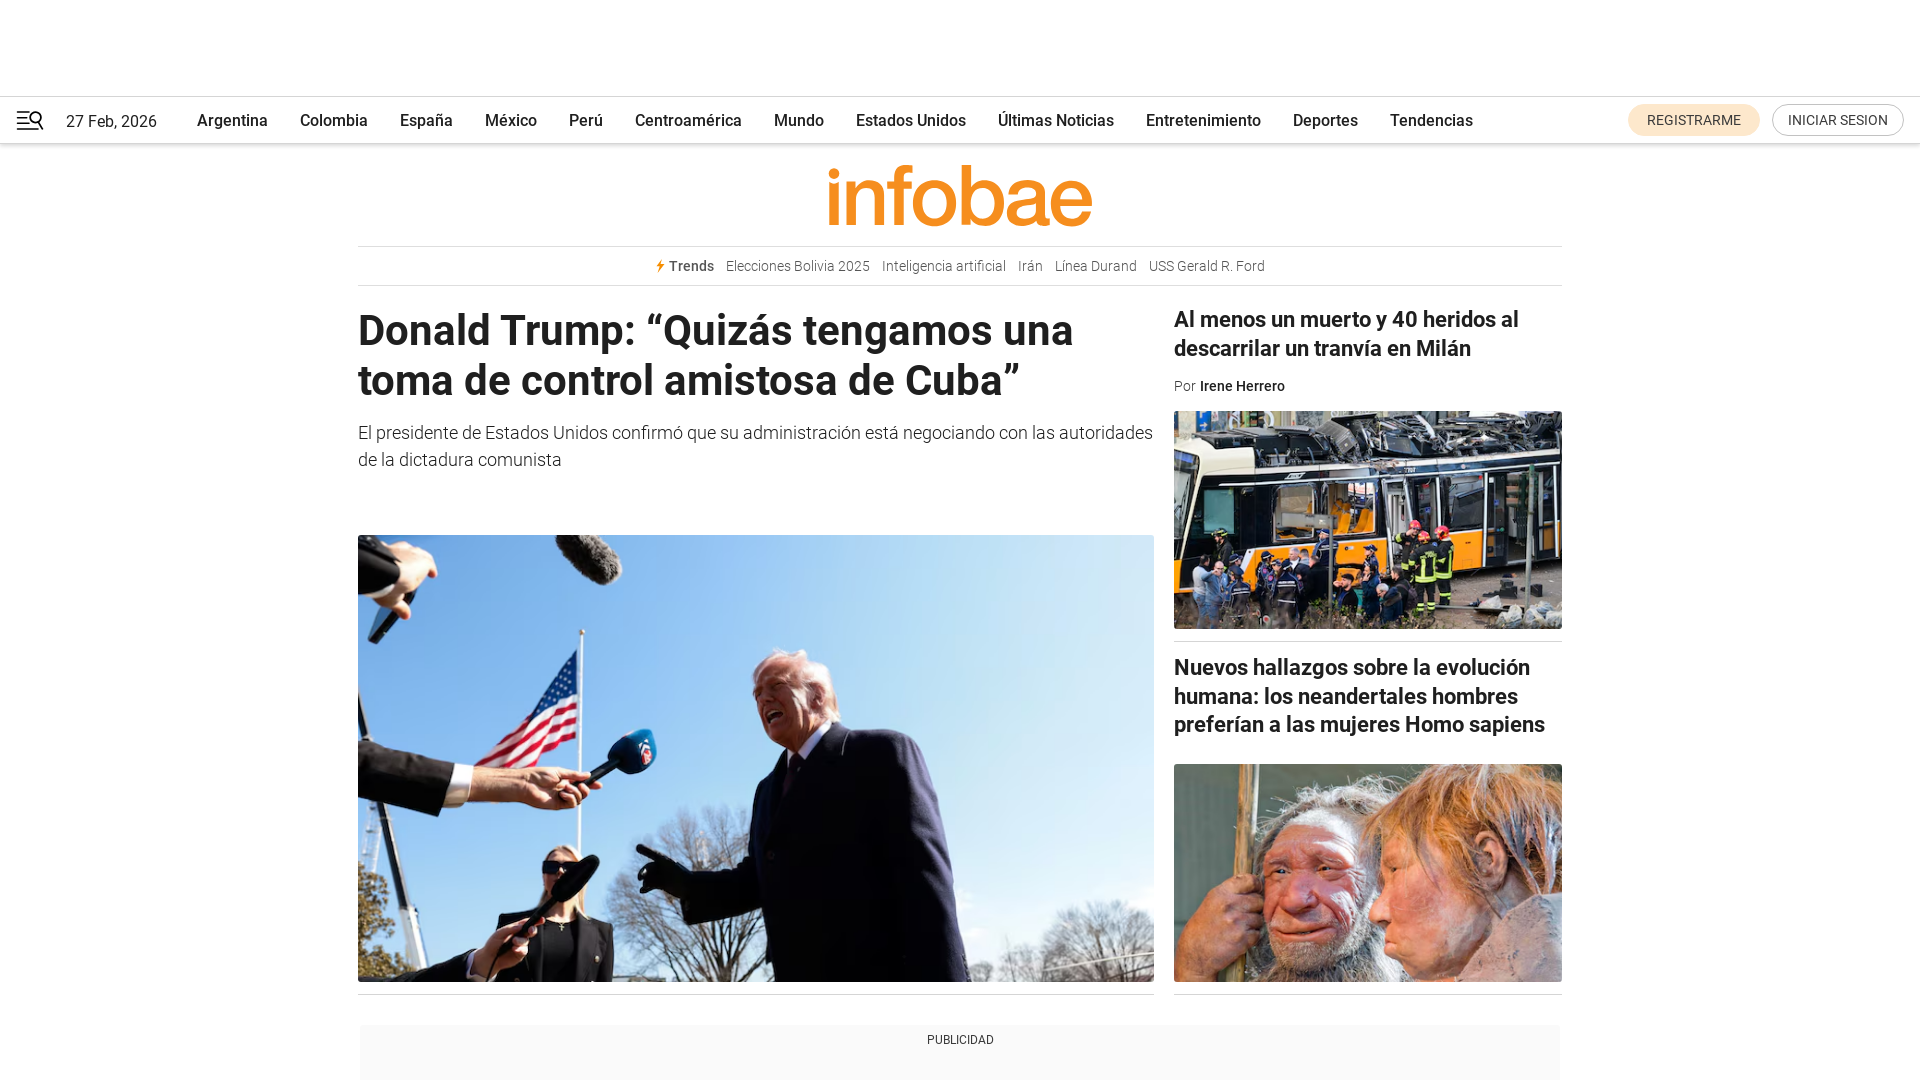